Tests filling out a practice form with text inputs, radio buttons for gender and experience, and checkboxes for profession and automation tools.

Starting URL: https://awesomeqa.com/practice.html

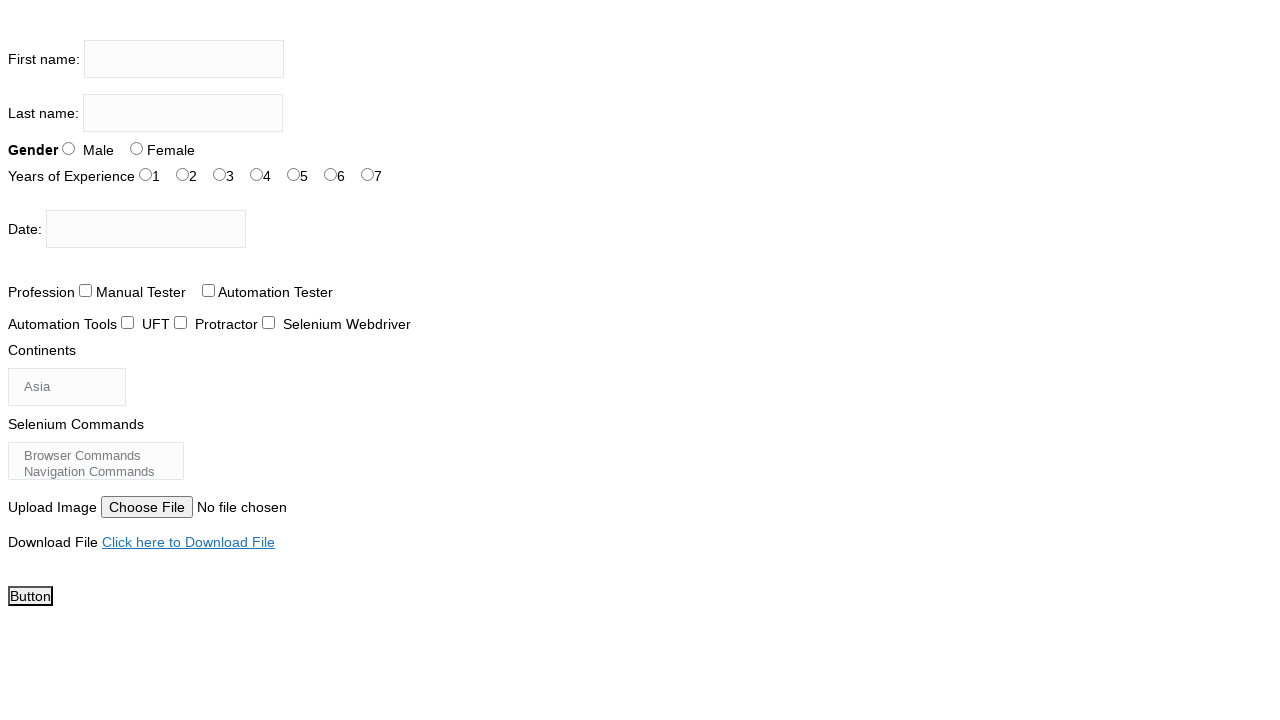

Page loaded and DOM content rendered
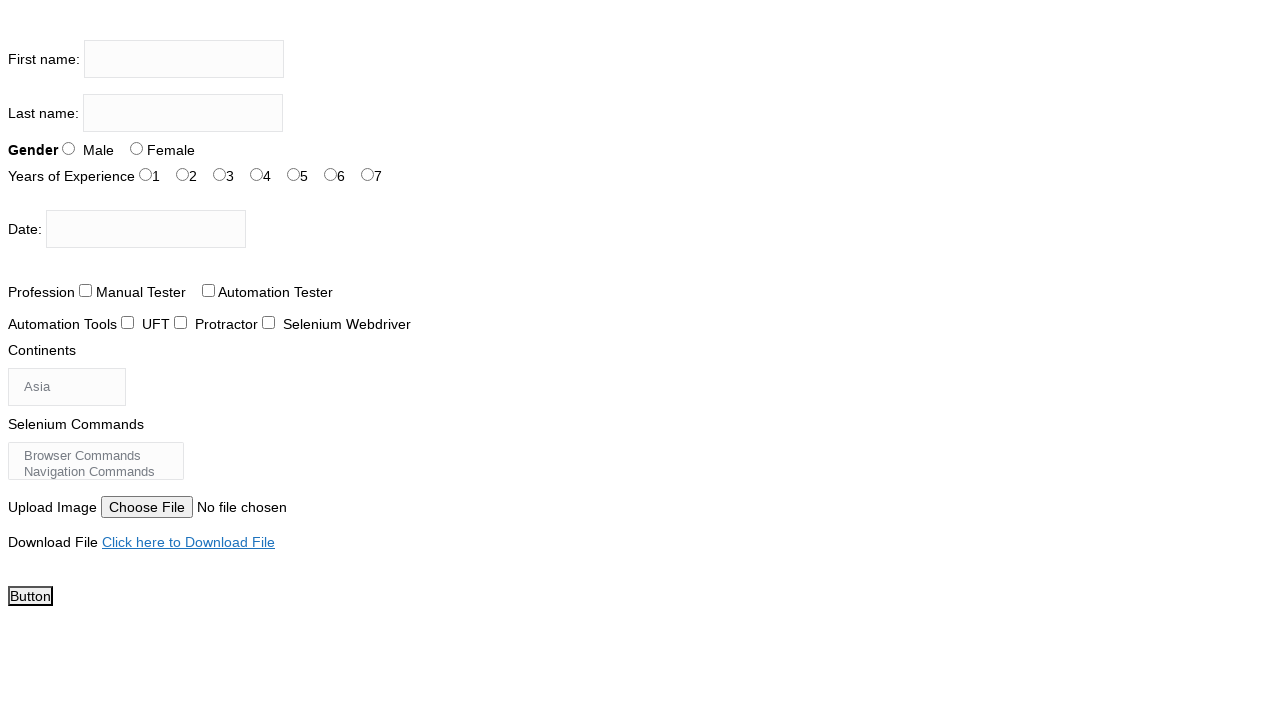

Filled first name field with 'amit kumar' on input[name='firstname']
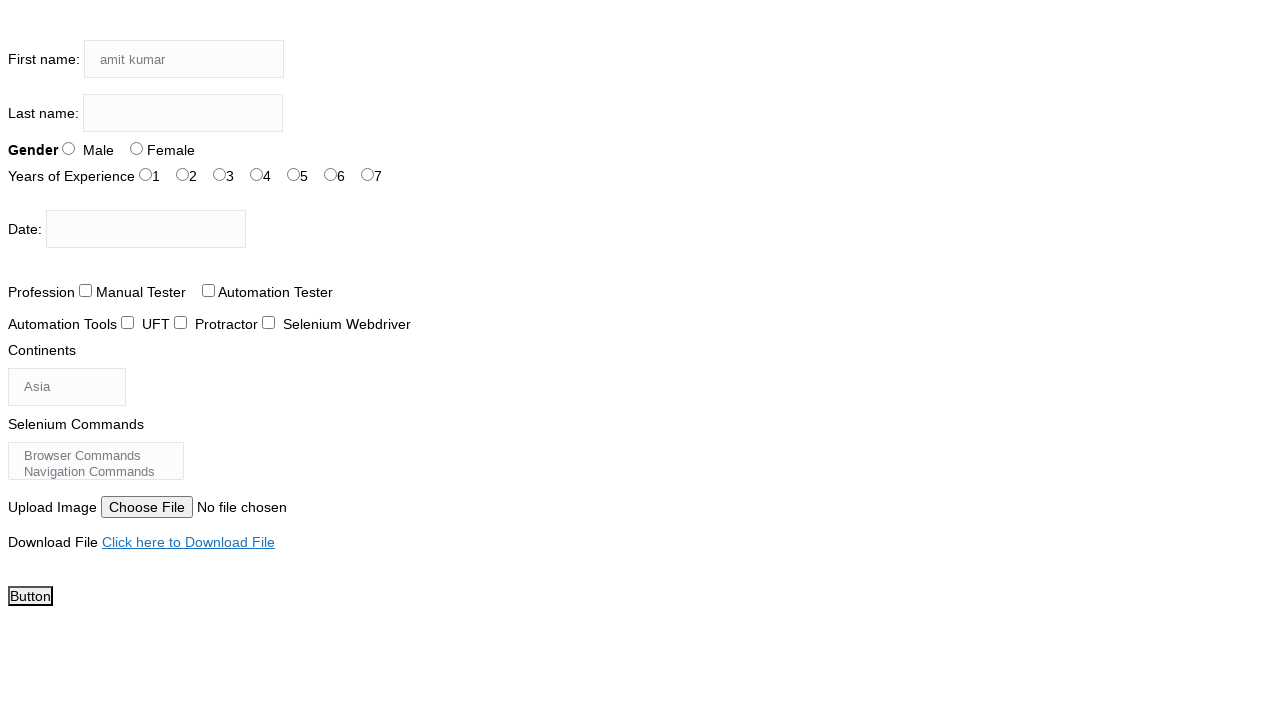

Filled last name field with 'sinha' on input[name='lastname']
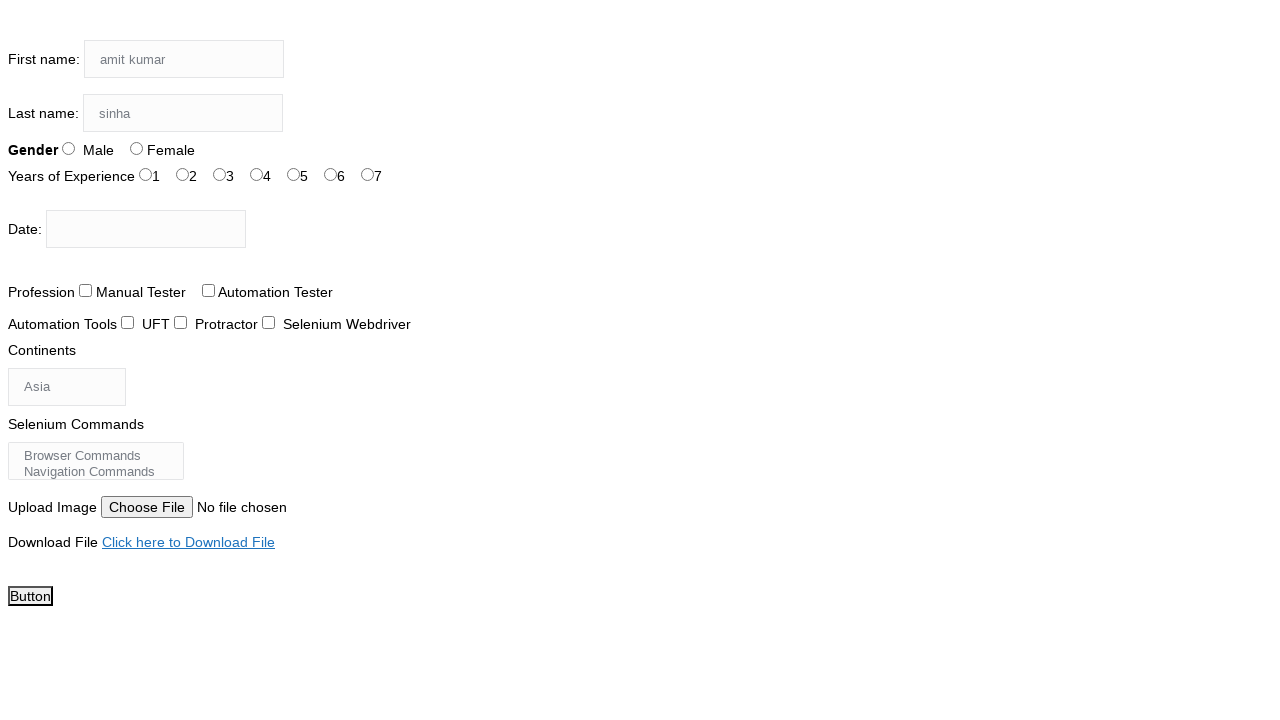

Selected Male gender radio button at (136, 148) on #sex-1
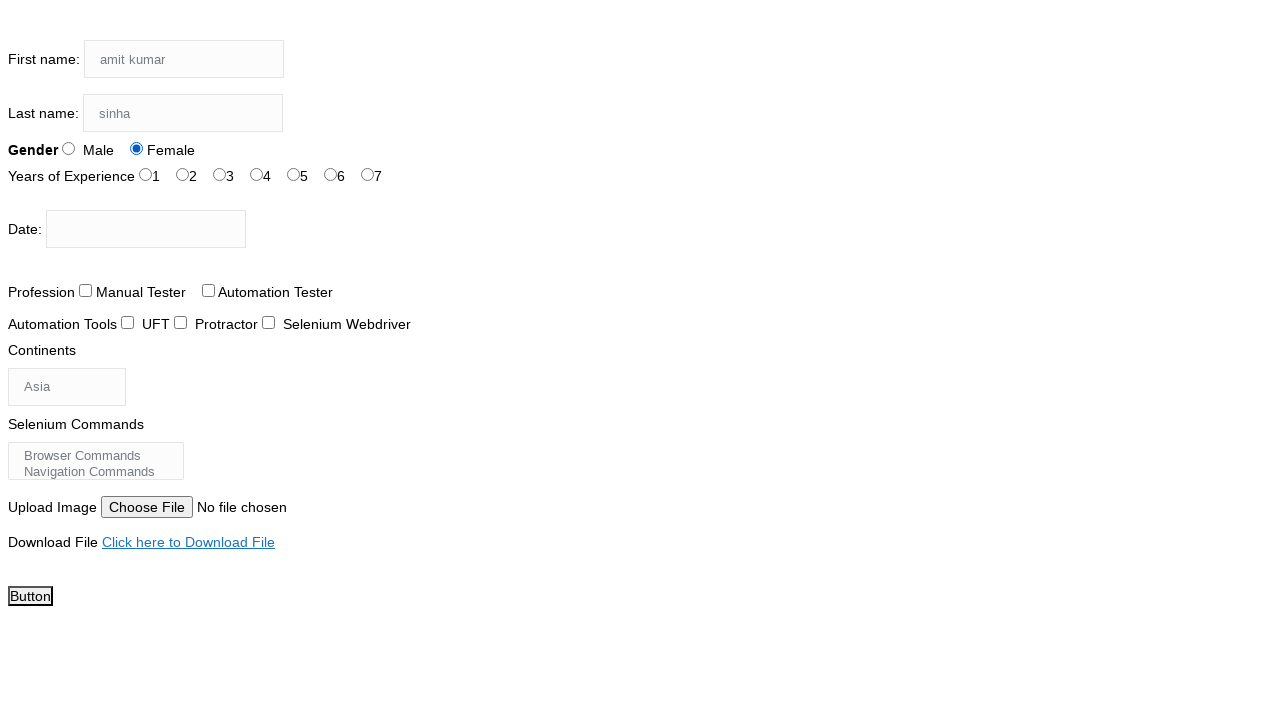

Selected years of experience radio button at (182, 174) on #exp-1
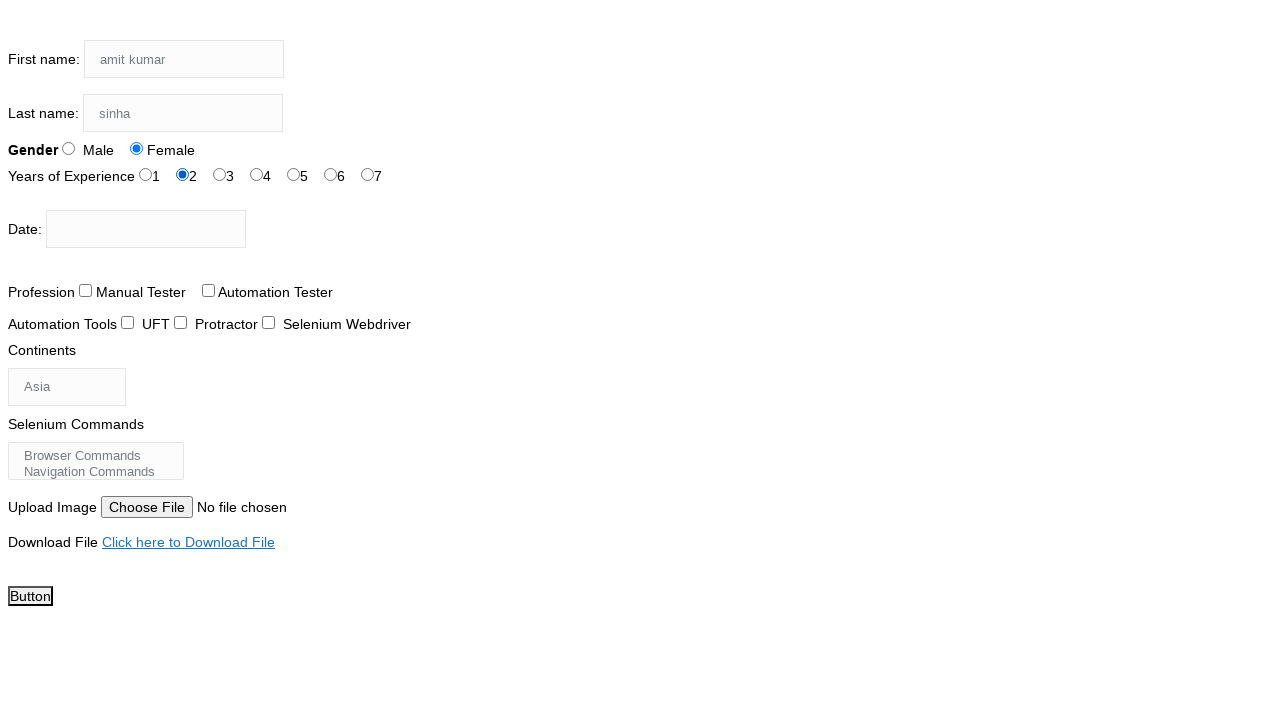

Checked Manual Tester profession checkbox at (208, 290) on #profession-1
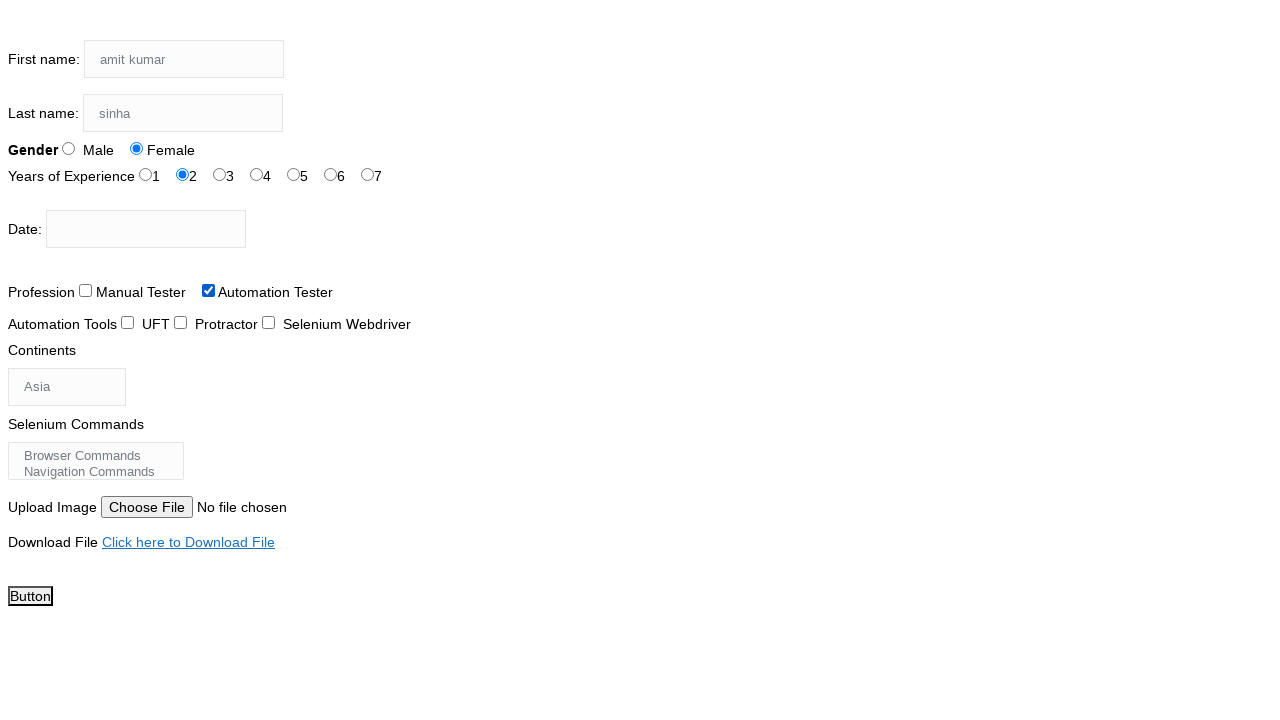

Checked Selenium Webdriver automation tool checkbox at (268, 322) on #tool-2
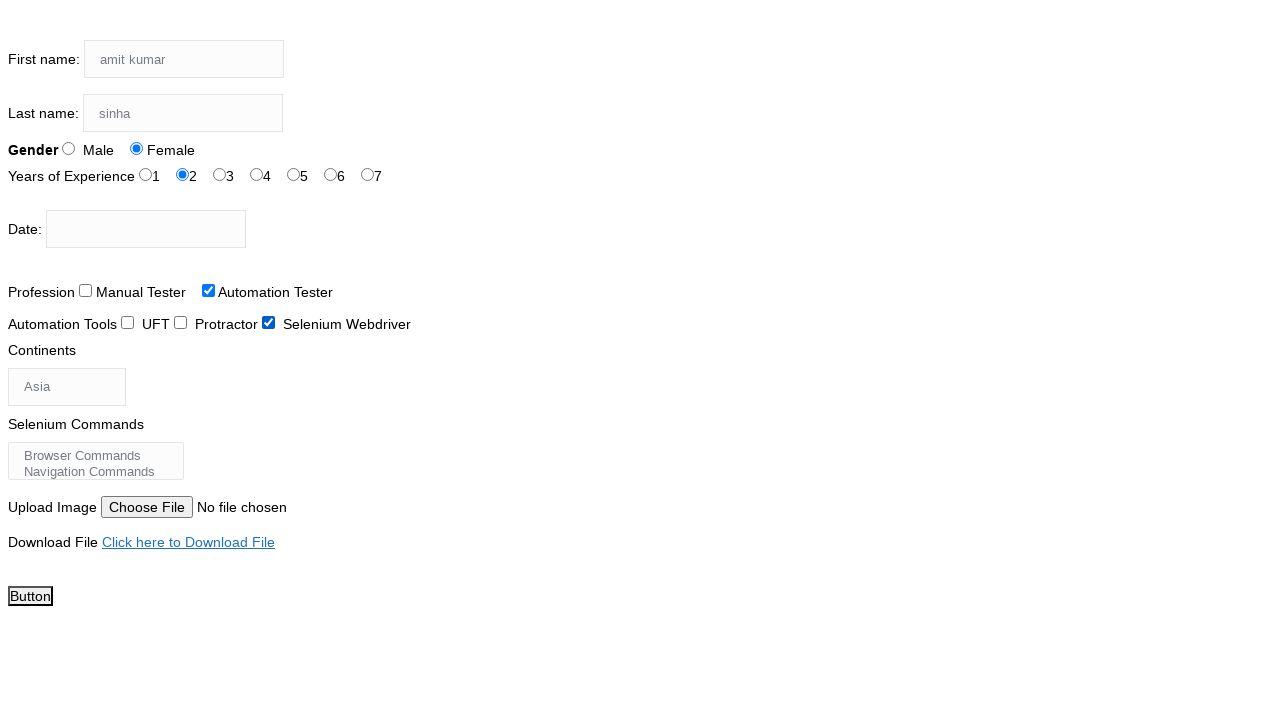

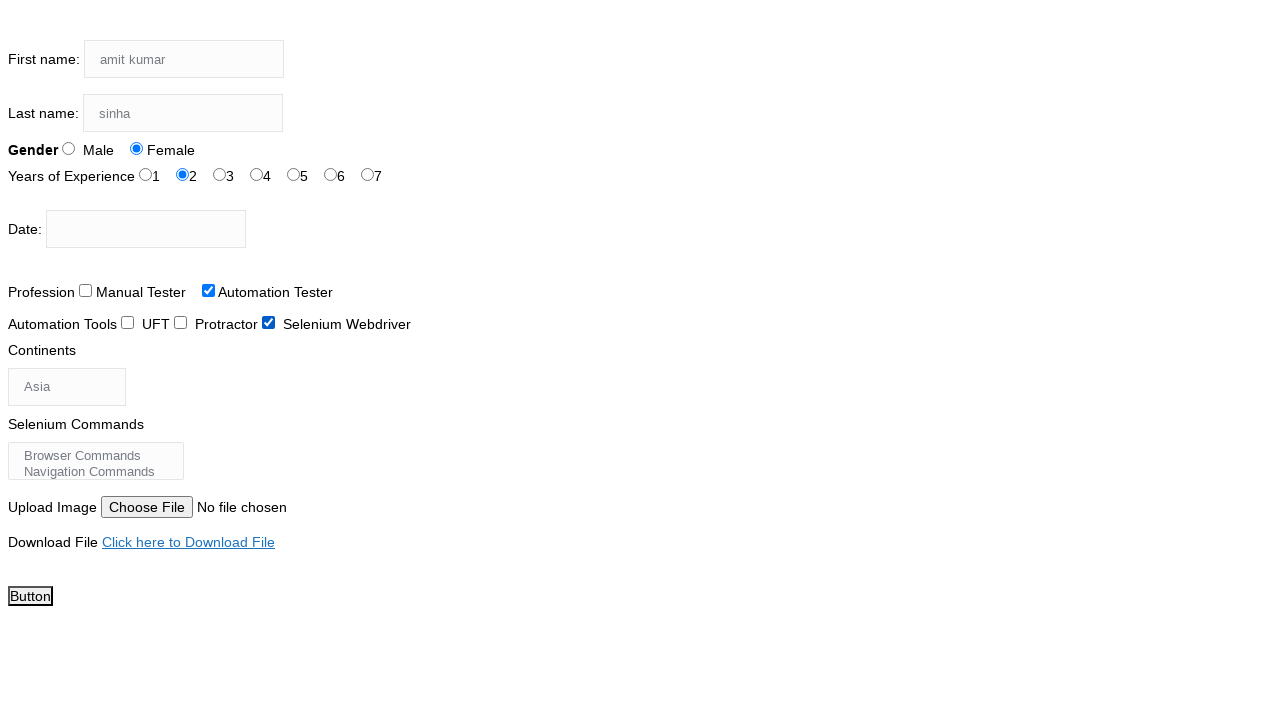